Tests basic navigation by visiting the training support website and clicking on the About Us link to navigate to a new page.

Starting URL: https://v1.training-support.net

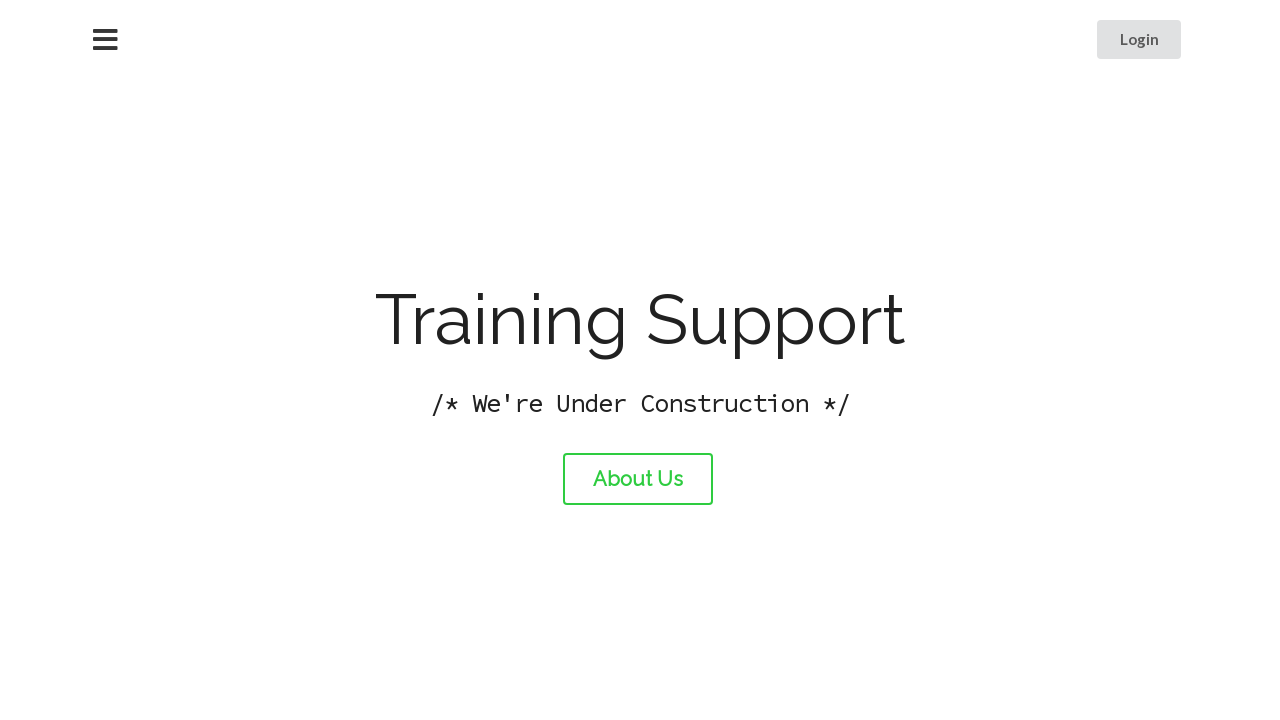

Clicked on the About Us link at (638, 479) on #about-link
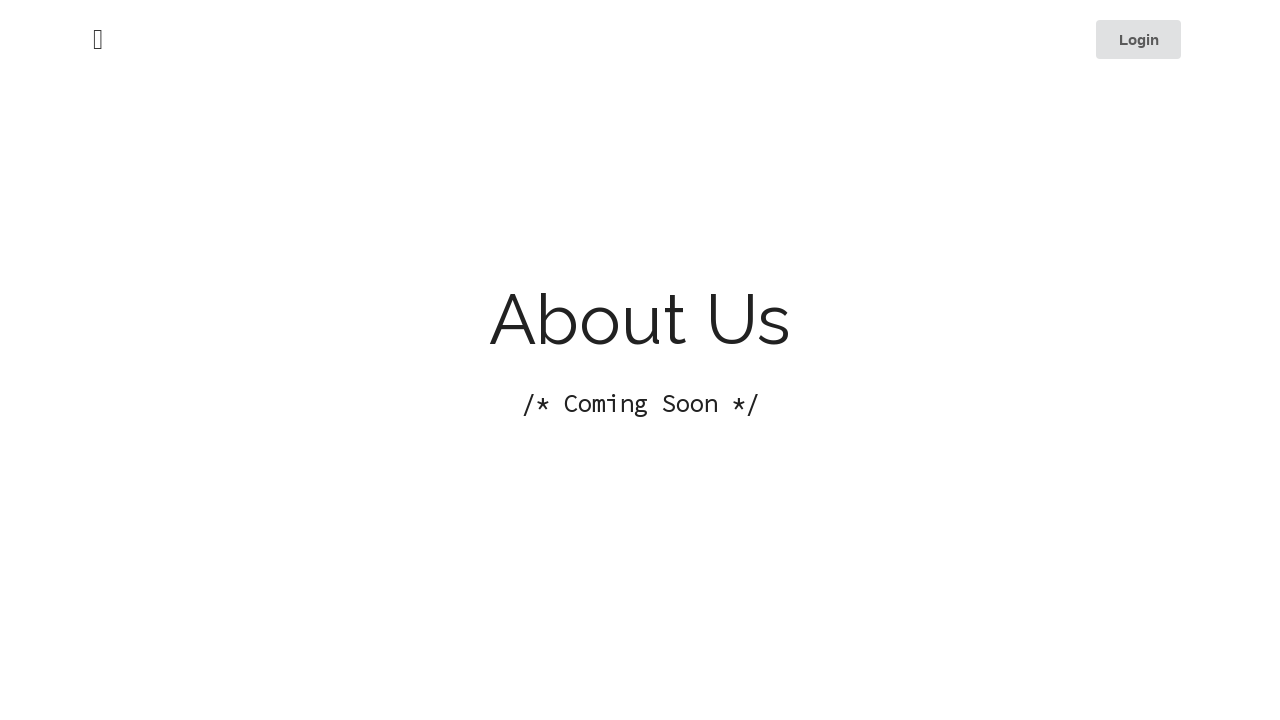

Waited for page load state to complete after About Us navigation
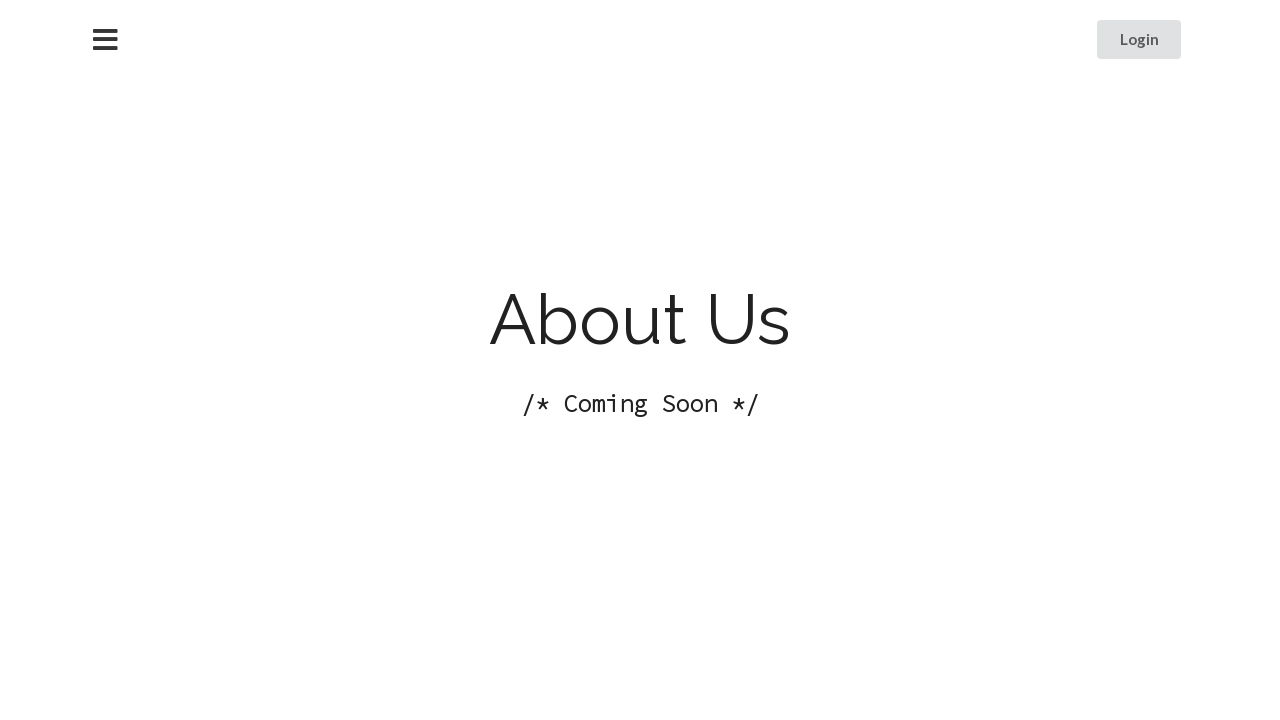

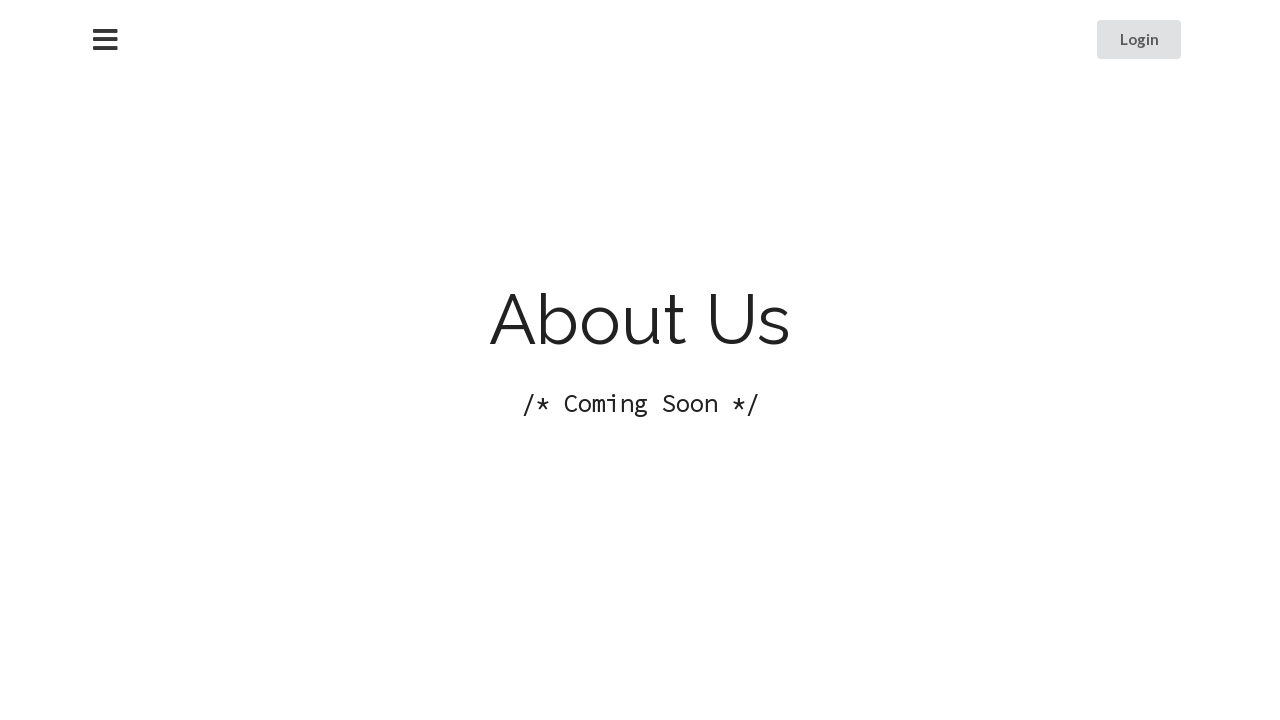